Navigates to a conference page and verifies that the Larvol Conference logo is displayed

Starting URL: https://confstage.larvol.com/conference

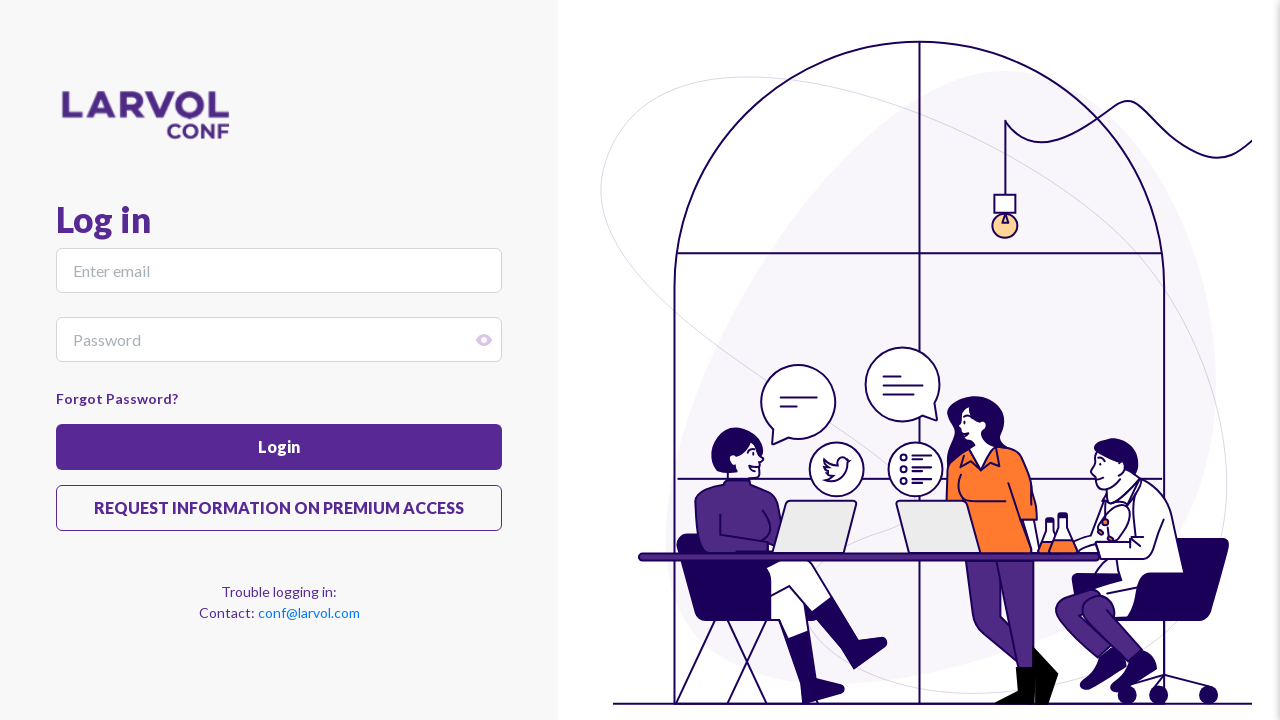

Navigated to Larvol Conference page
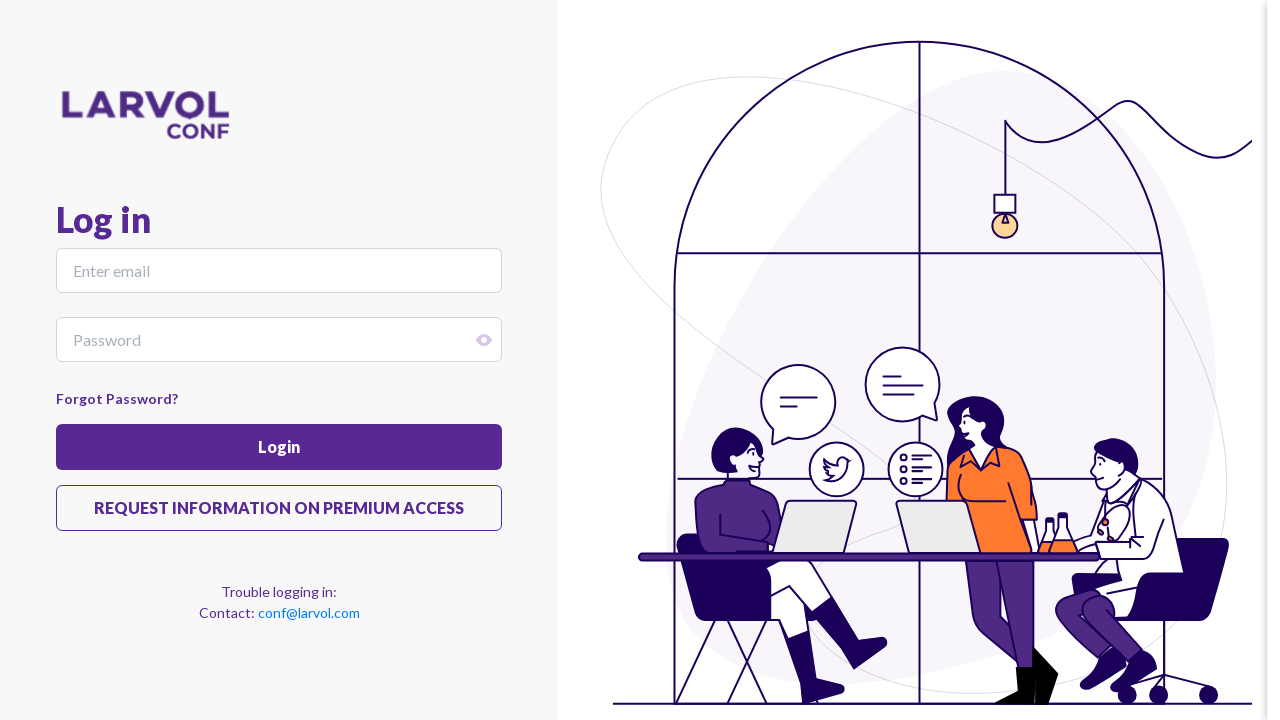

Located Larvol Conference logo element
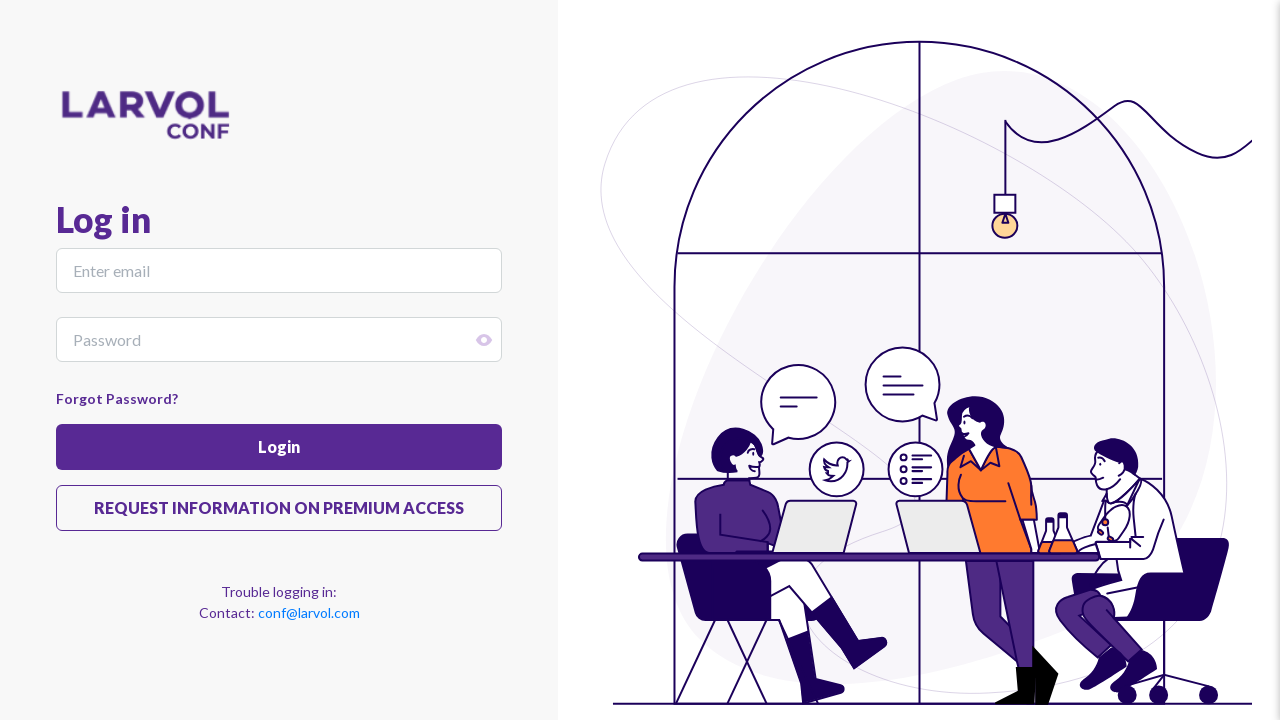

Verified that Larvol Conference logo is visible
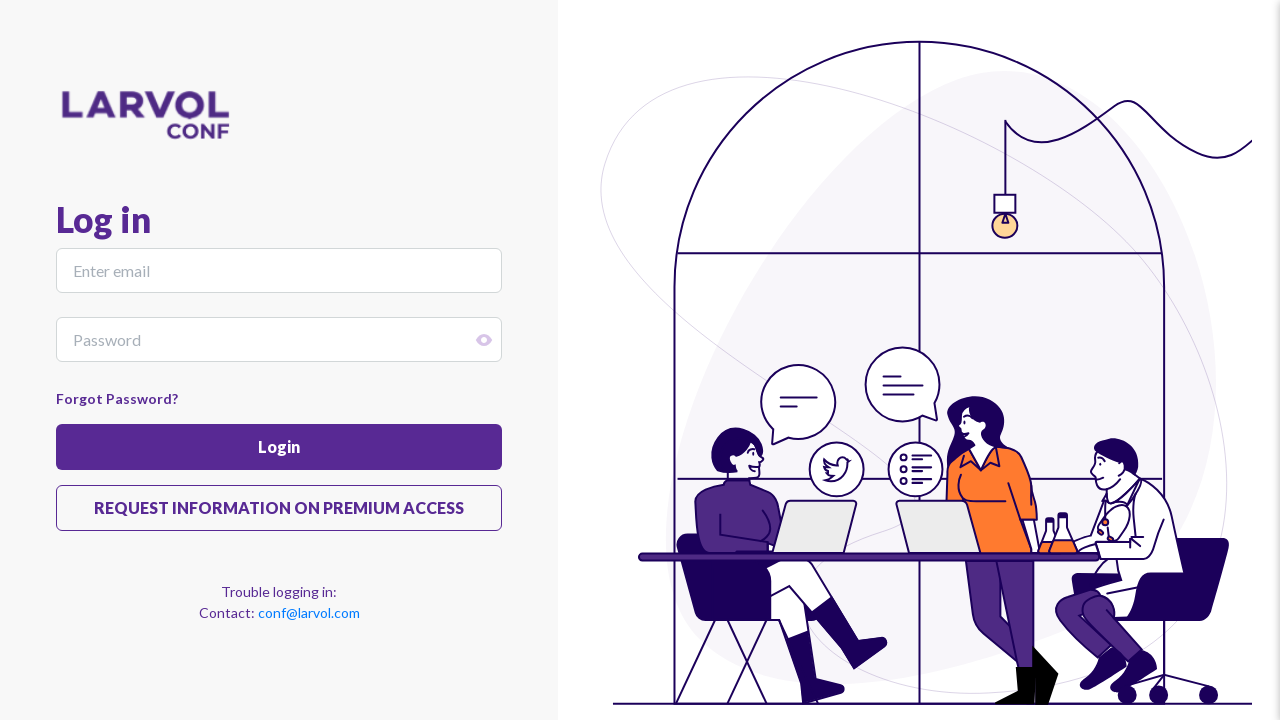

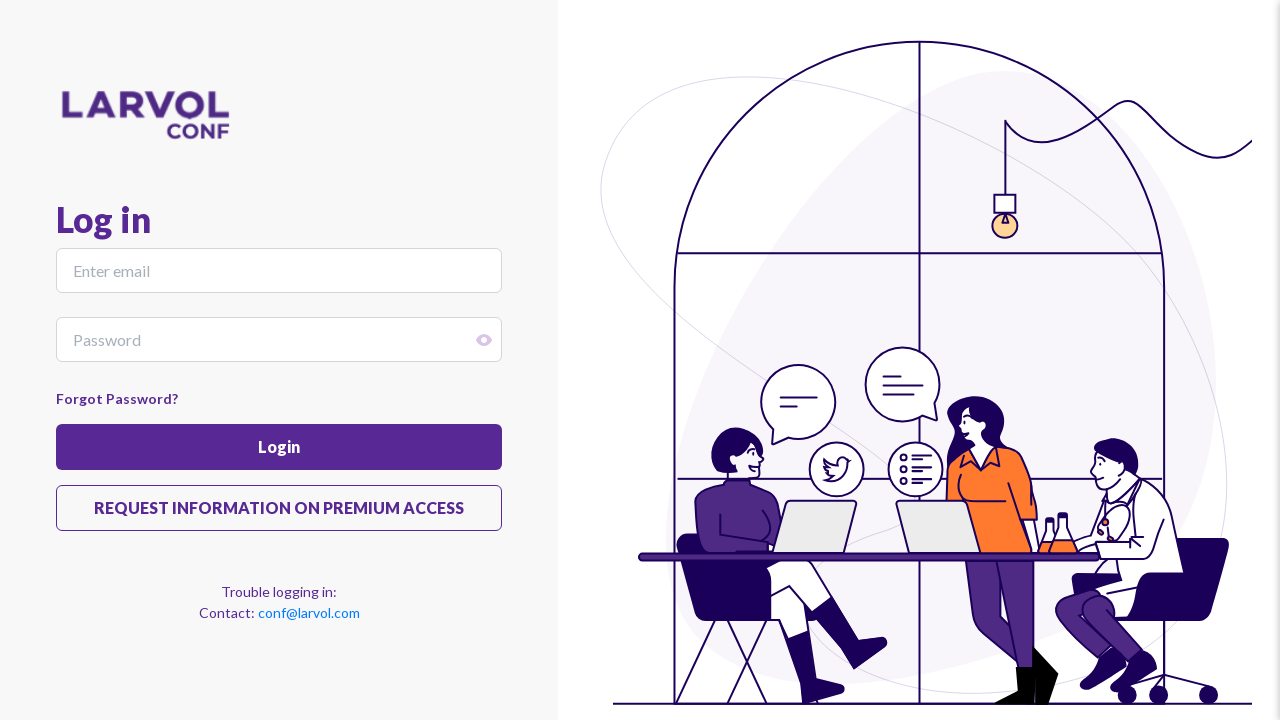